Tests navigation to Browse Languages section and verifies table headers for Language and Author columns

Starting URL: http://www.99-bottles-of-beer.net/

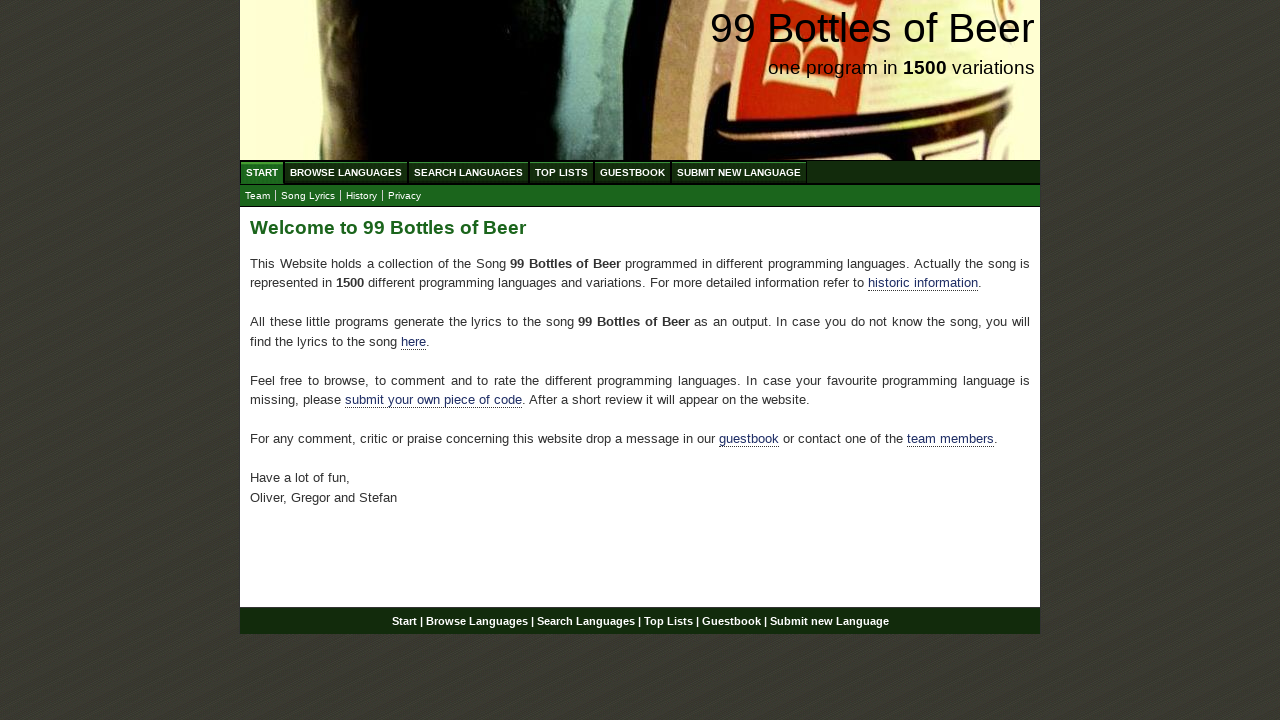

Clicked on Browse Languages menu item at (346, 172) on xpath=//div[@id='navigation']/ul[@id='menu']/li/a[@href='/abc.html']
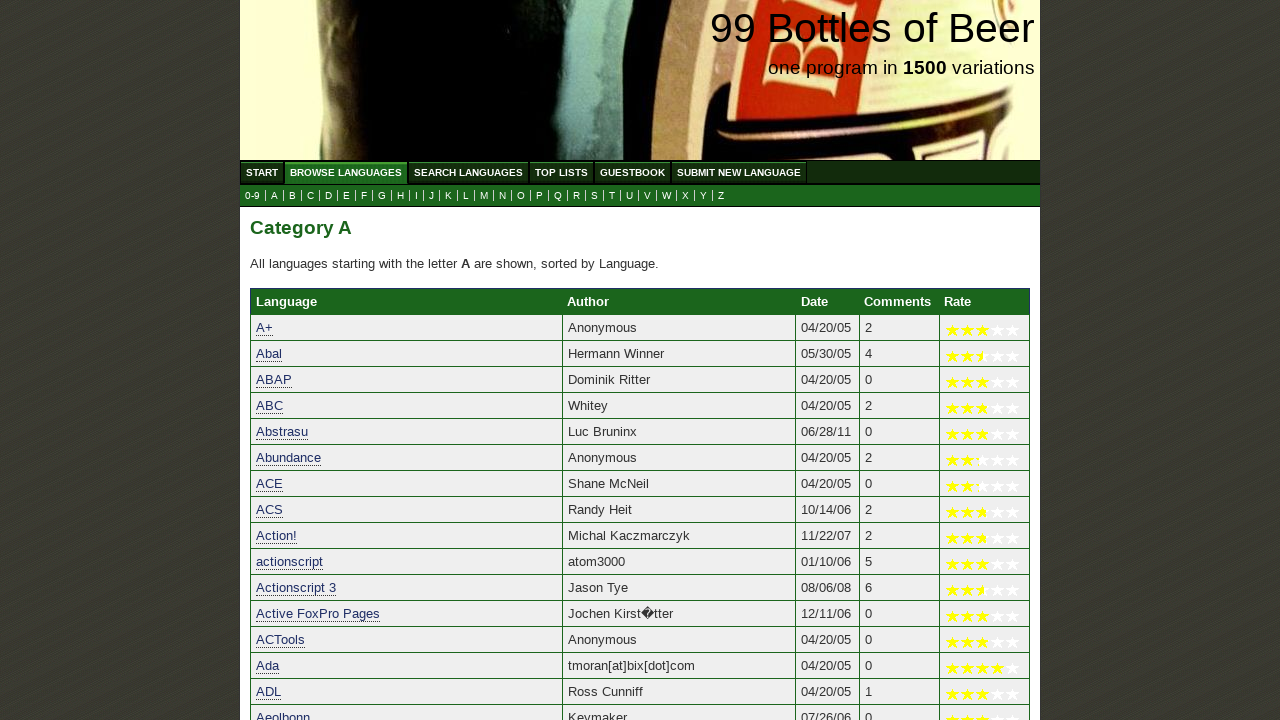

Waited for Language column header to be present
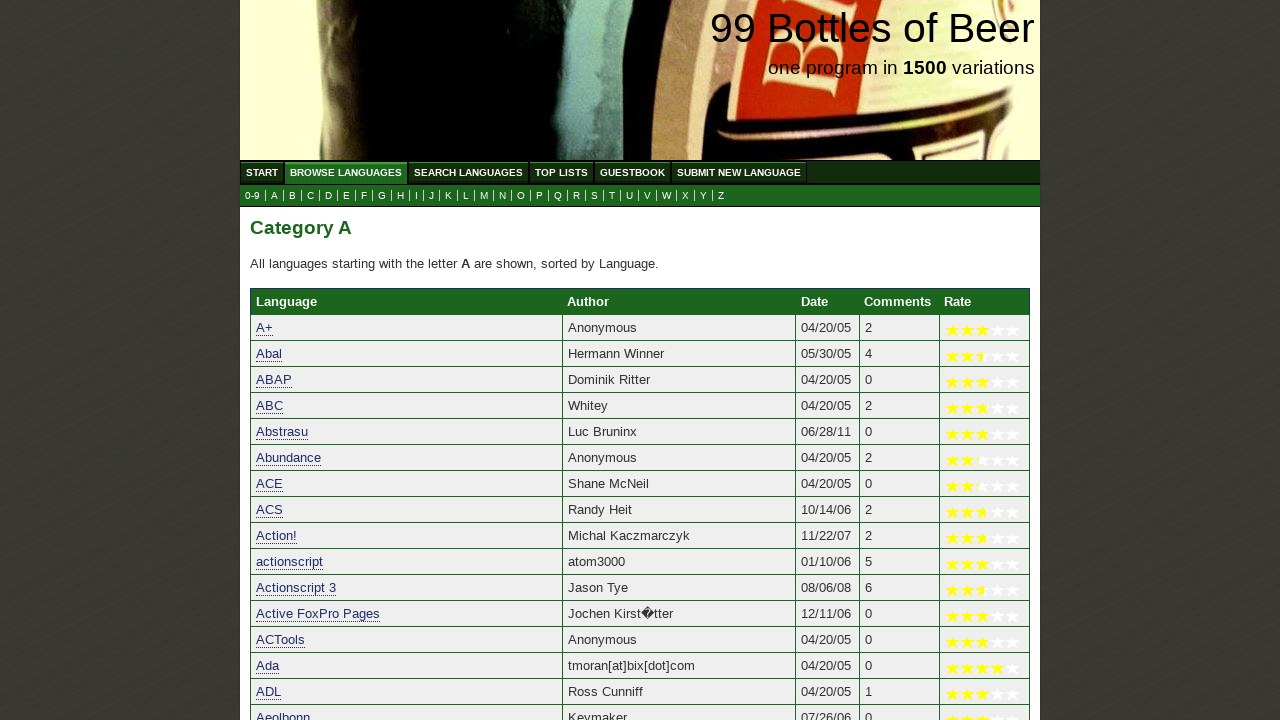

Waited for Author column header to be present
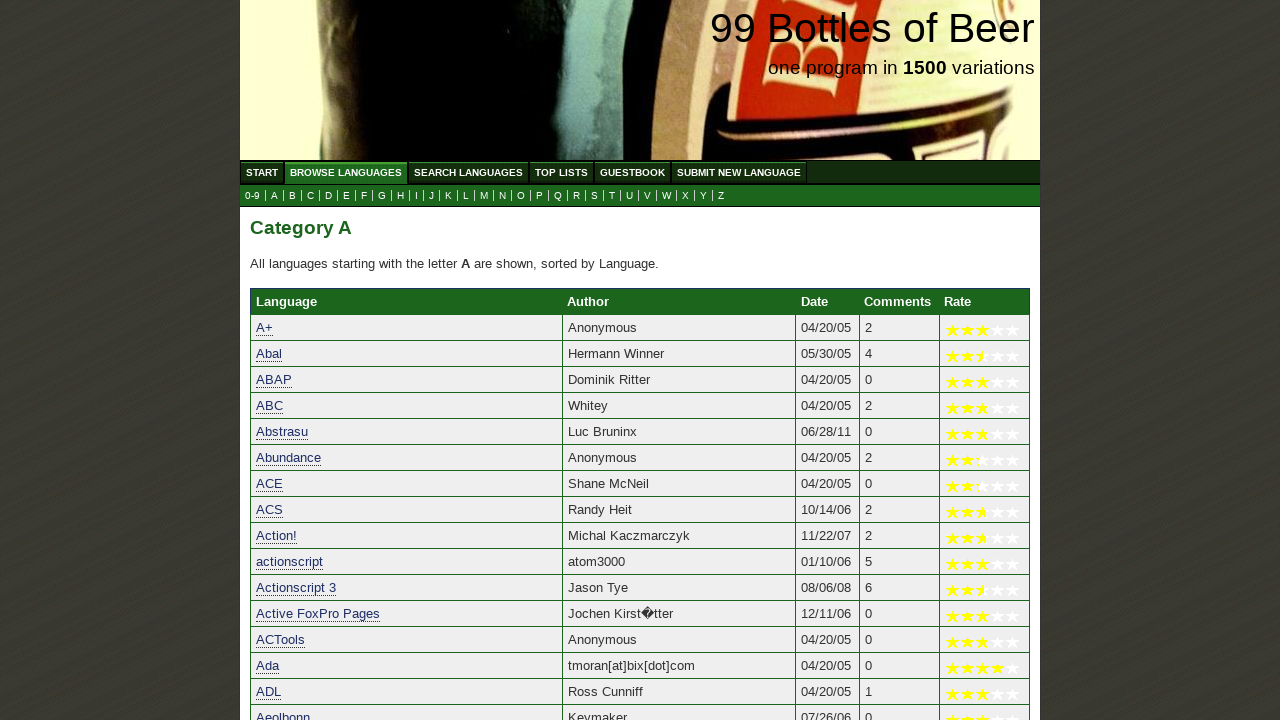

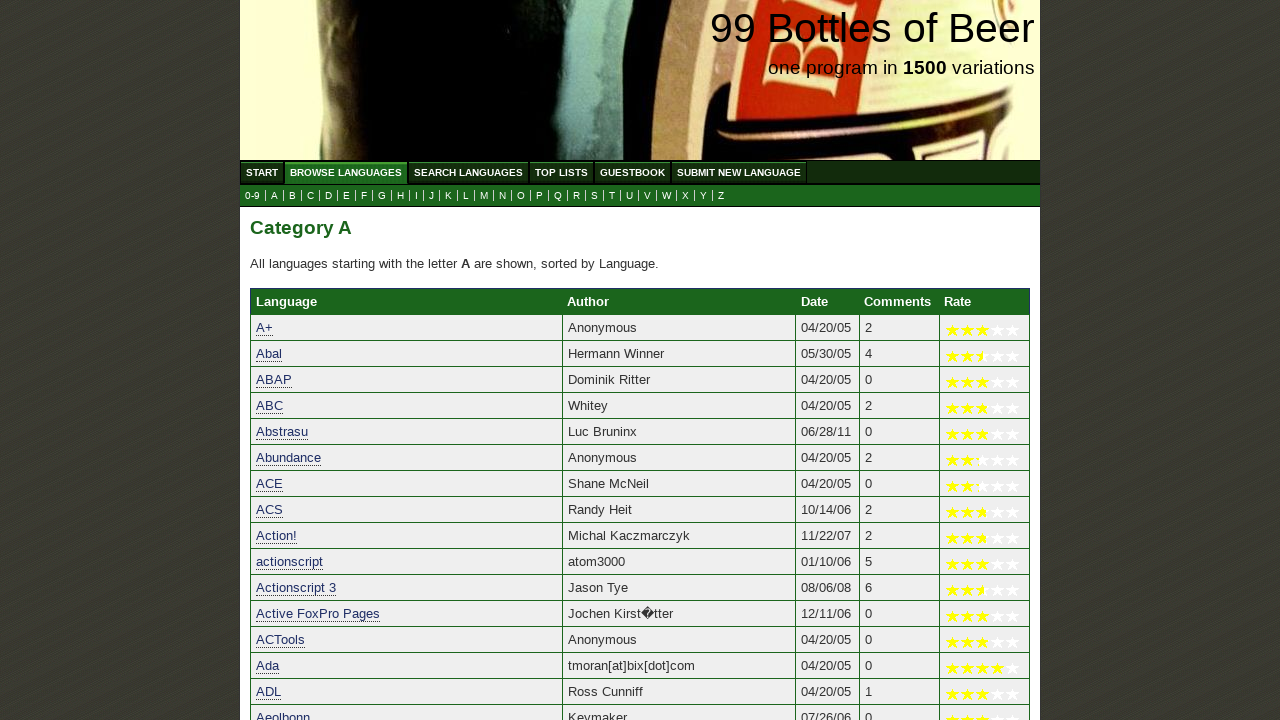